Tests that the YouTube logo image is displayed on the page

Starting URL: https://www.youtube.com

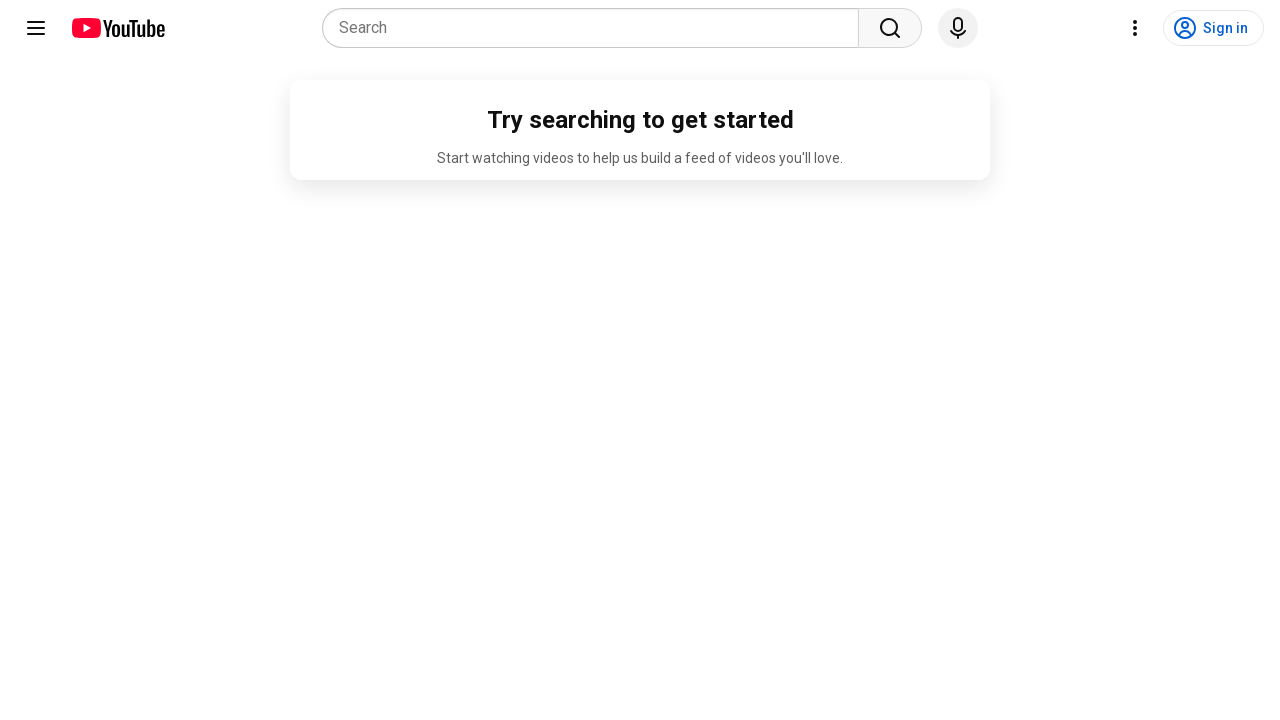

Navigated to YouTube homepage
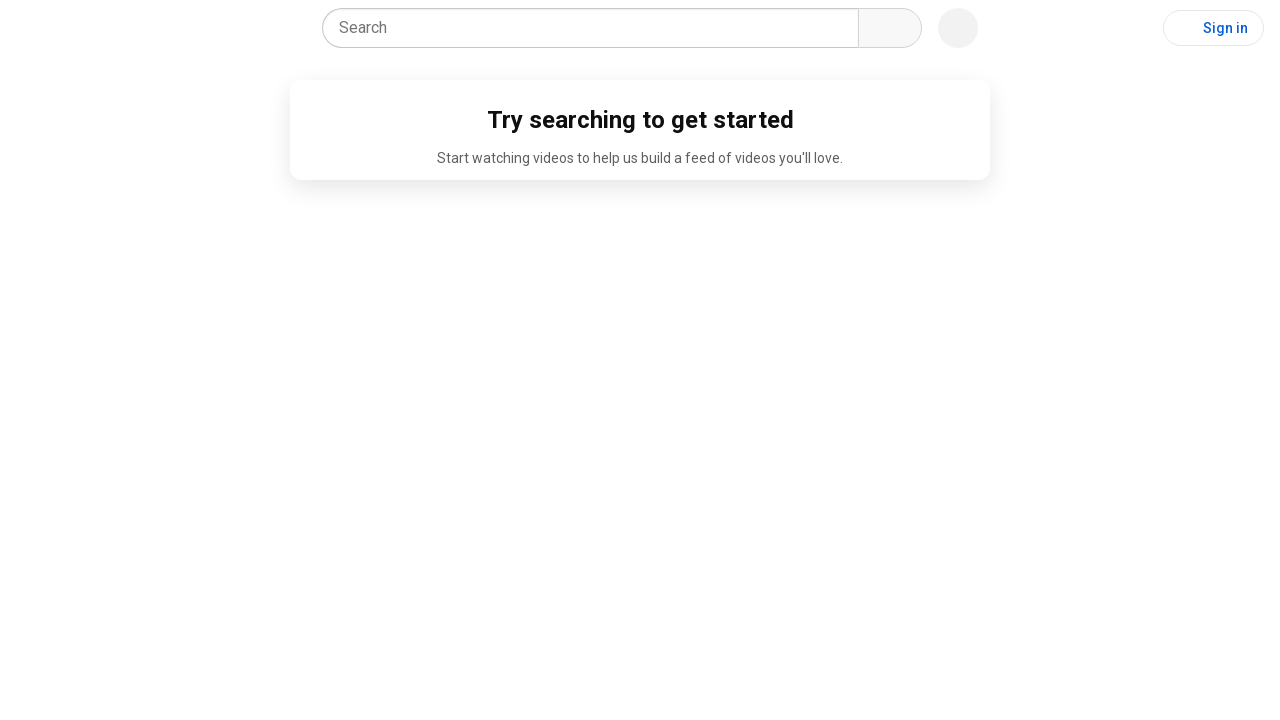

Located YouTube logo element
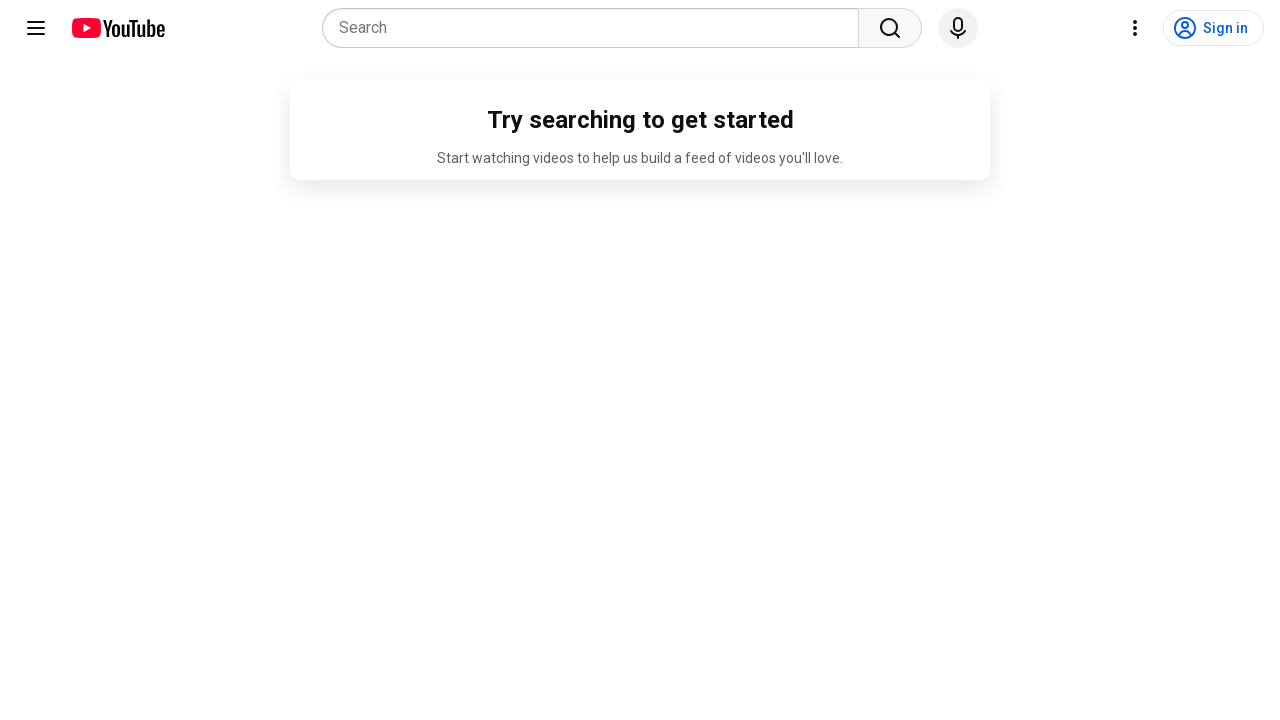

Verified that YouTube logo is visible on the page
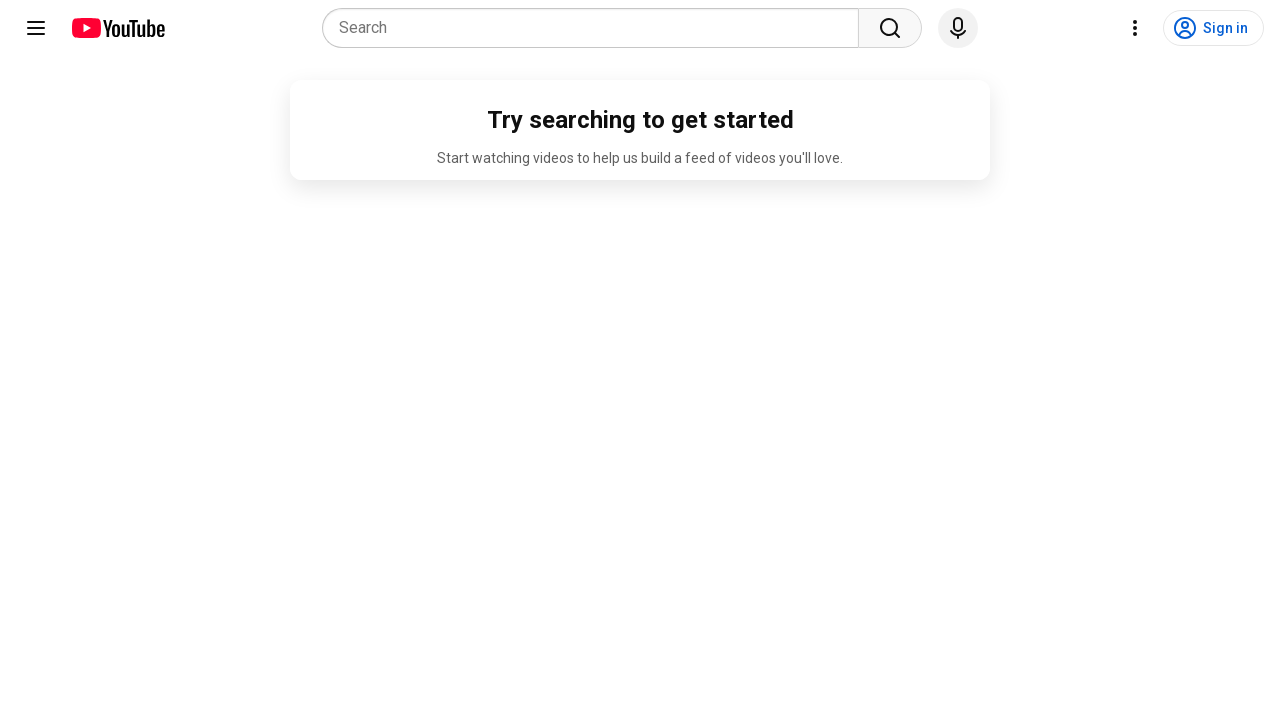

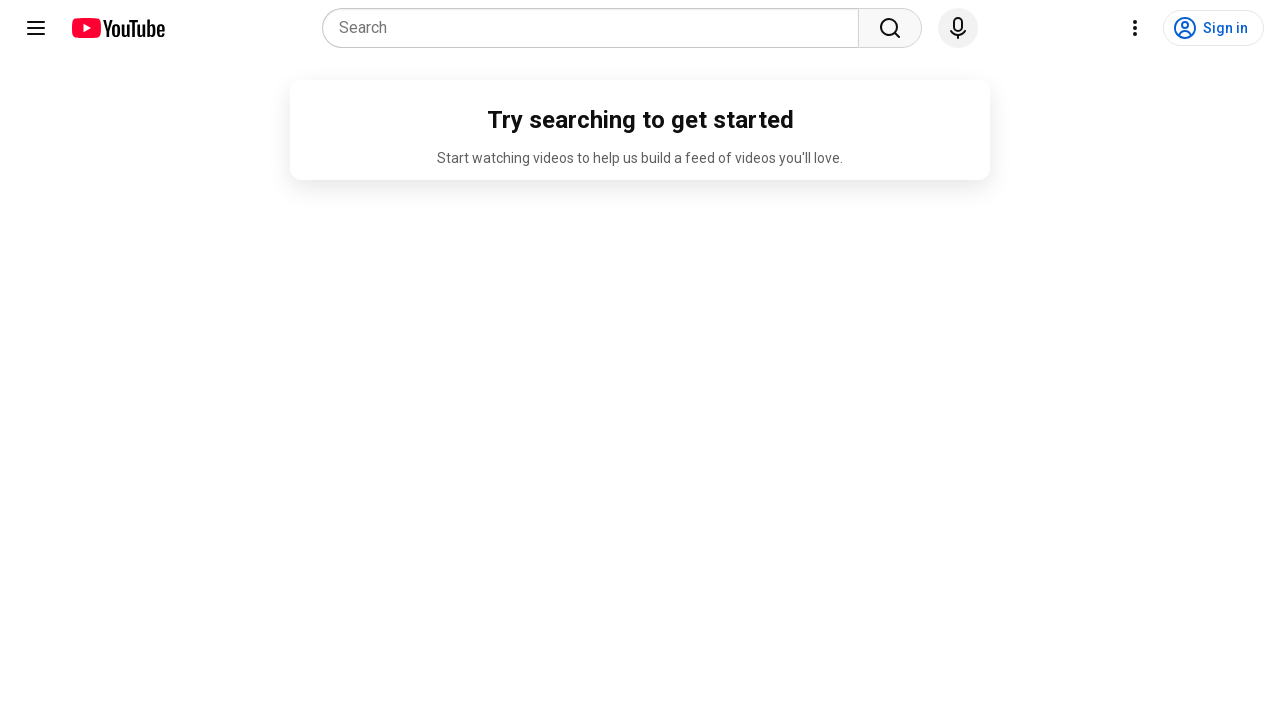